Tests JavaScript alert handling on a demo page by interacting with text input alerts and OK/Cancel confirmation dialogs, entering text and accepting/dismissing alerts

Starting URL: https://demo.automationtesting.in/Alerts.html

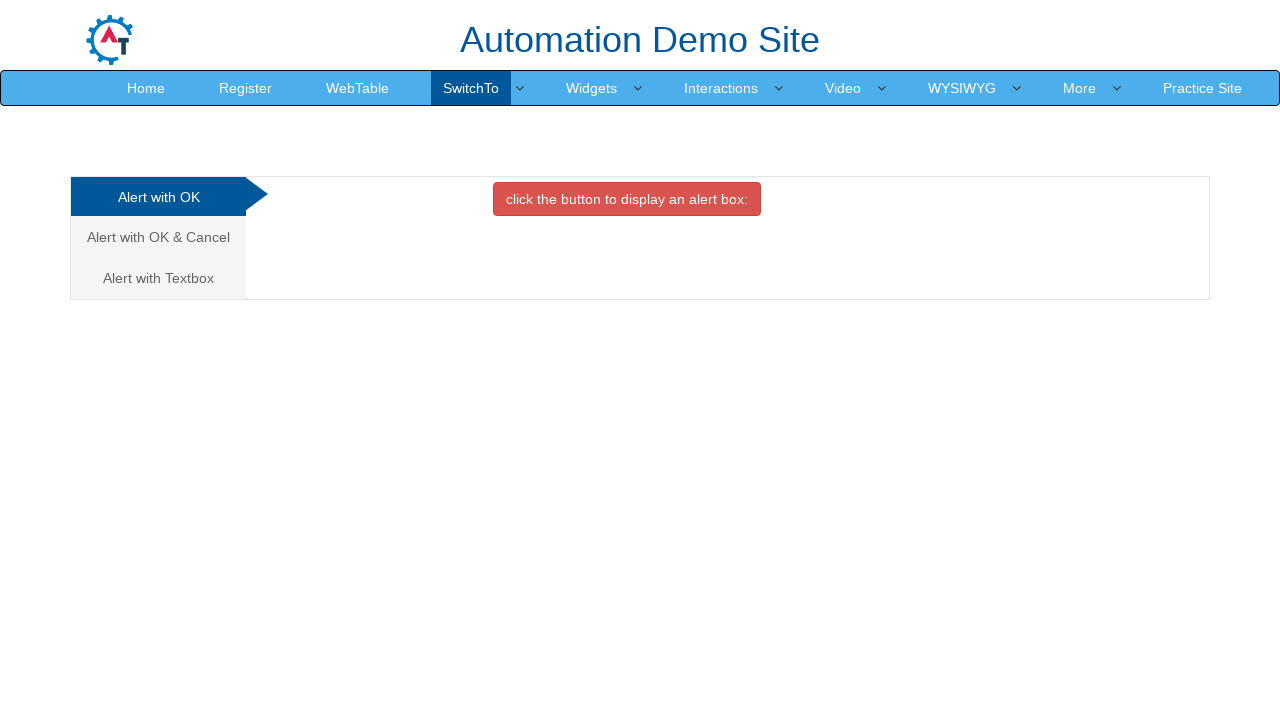

Clicked on 'Alert with Textbox' link at (158, 278) on text=Alert with Textbox
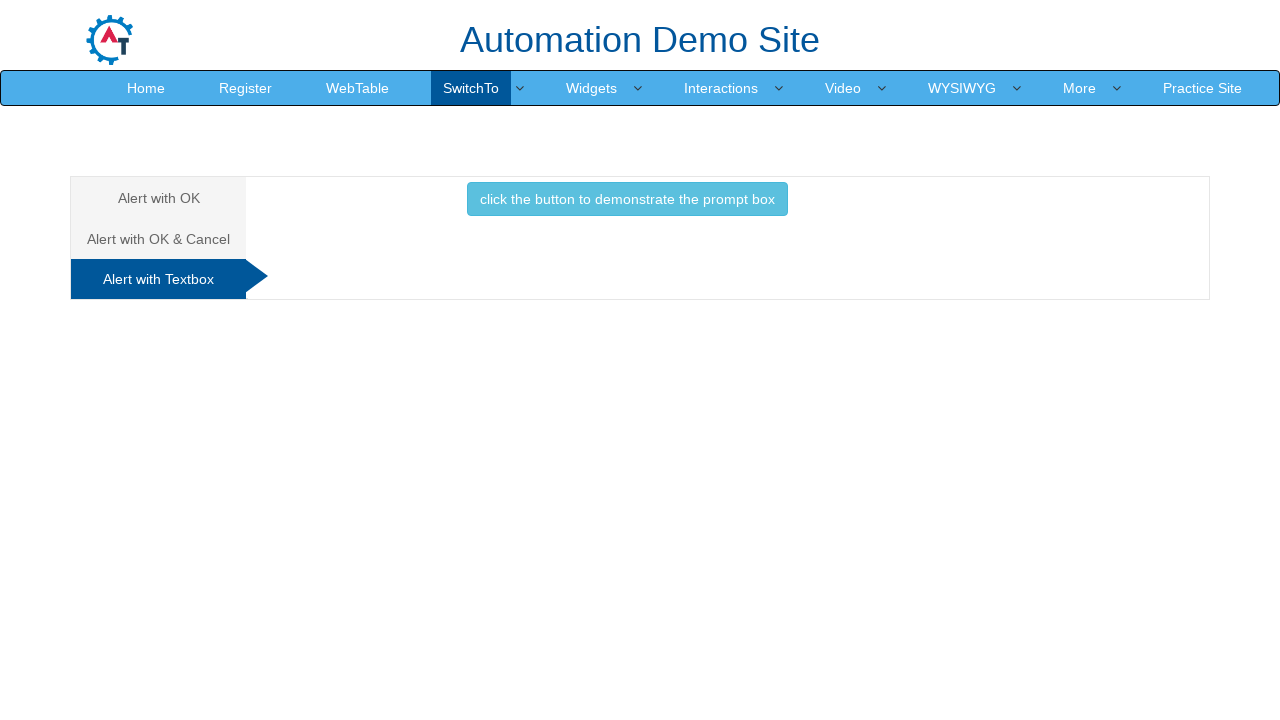

Clicked prompt box button to trigger alert at (627, 199) on #Textbox > button
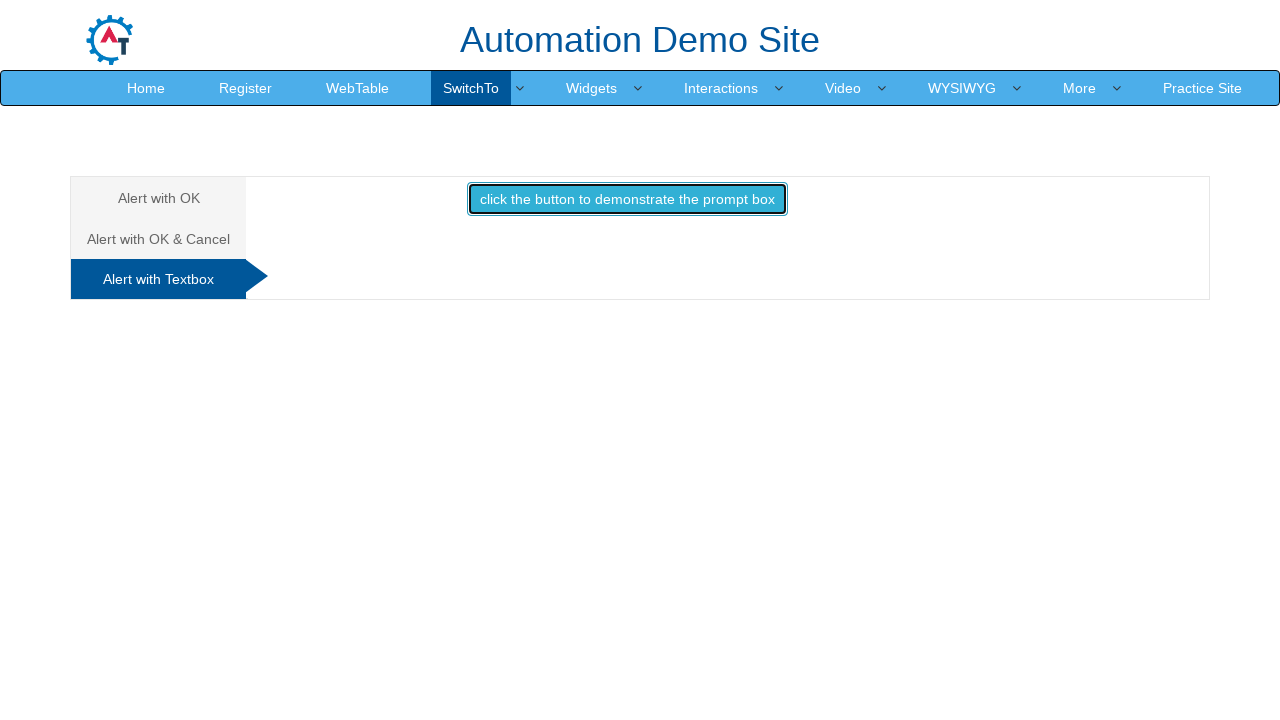

Handled prompt alert by entering 'Marcus Thompson' and accepting at (627, 199) on #Textbox > button
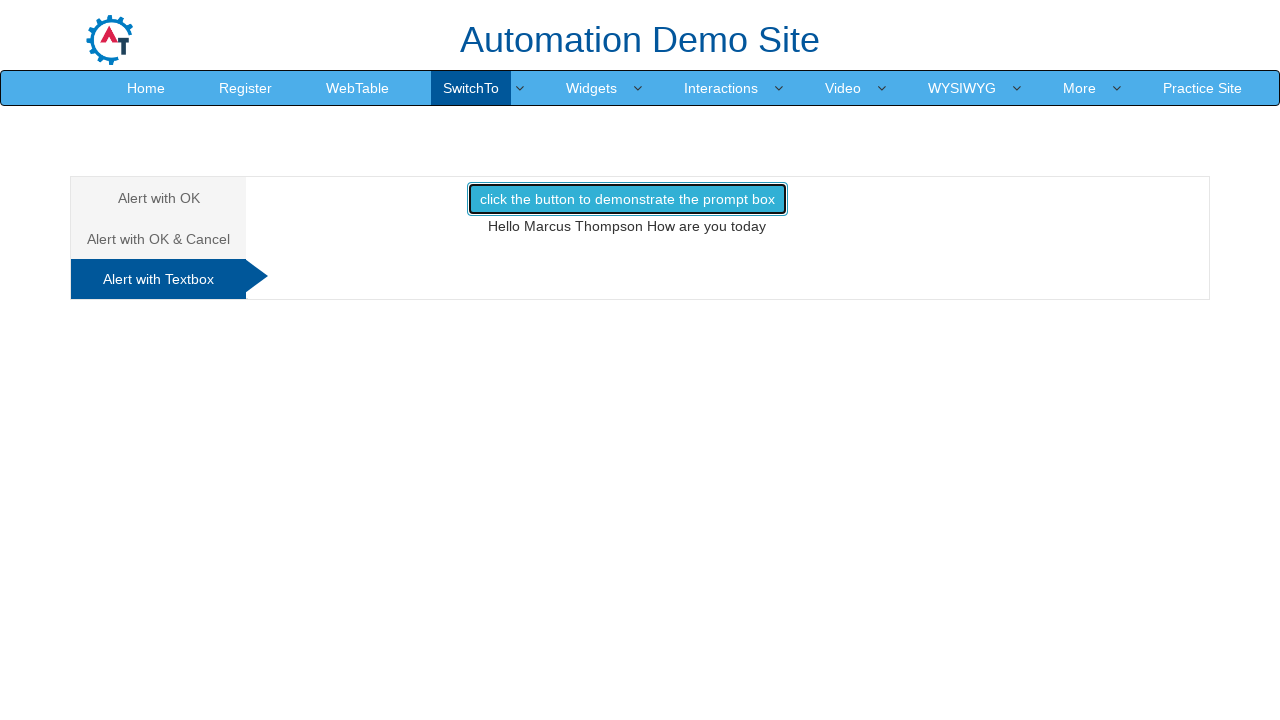

Waited for result message to appear
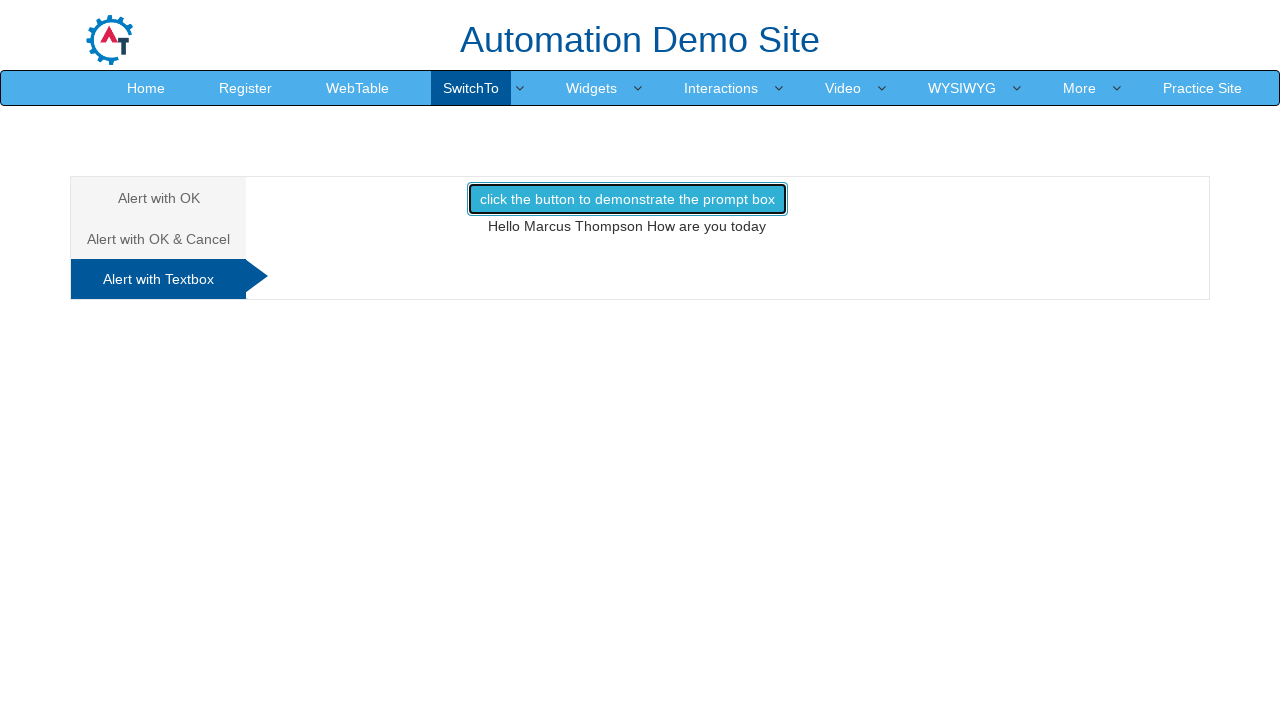

Reloaded the page
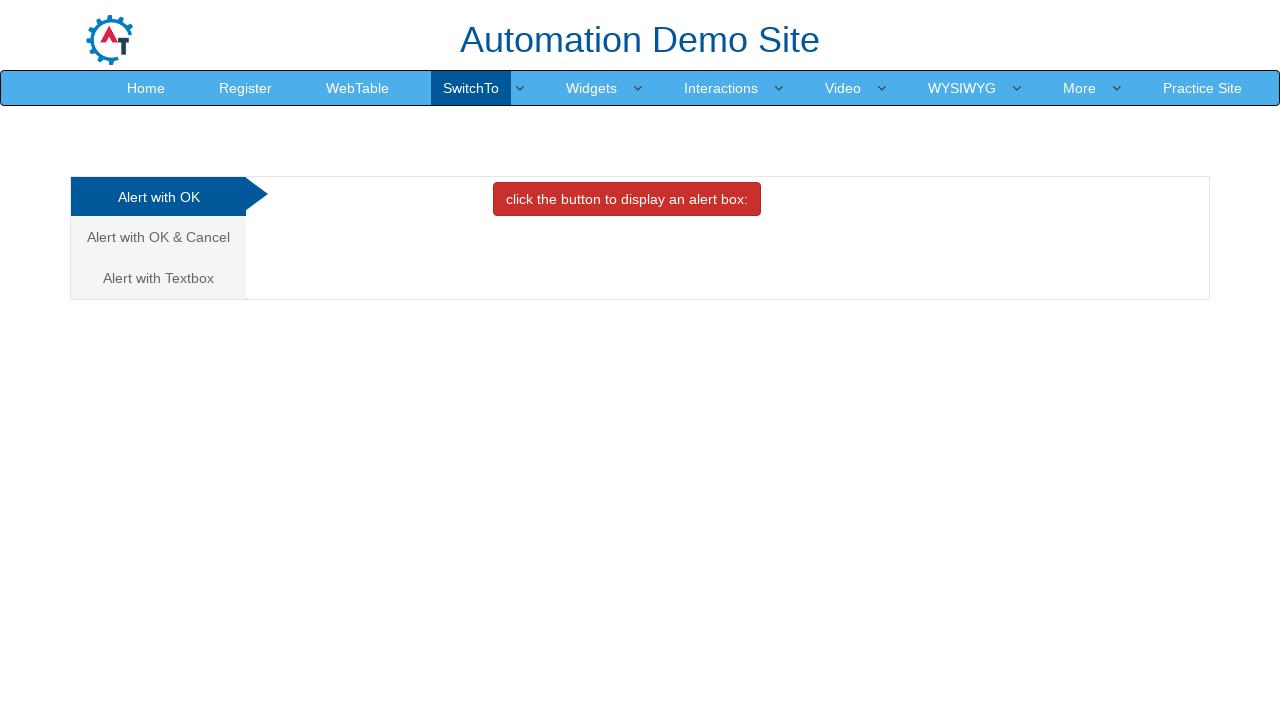

Clicked on the OK/Cancel alert tab at (158, 237) on xpath=/html/body/div[1]/div/div/div/div[1]/ul/li[2]/a
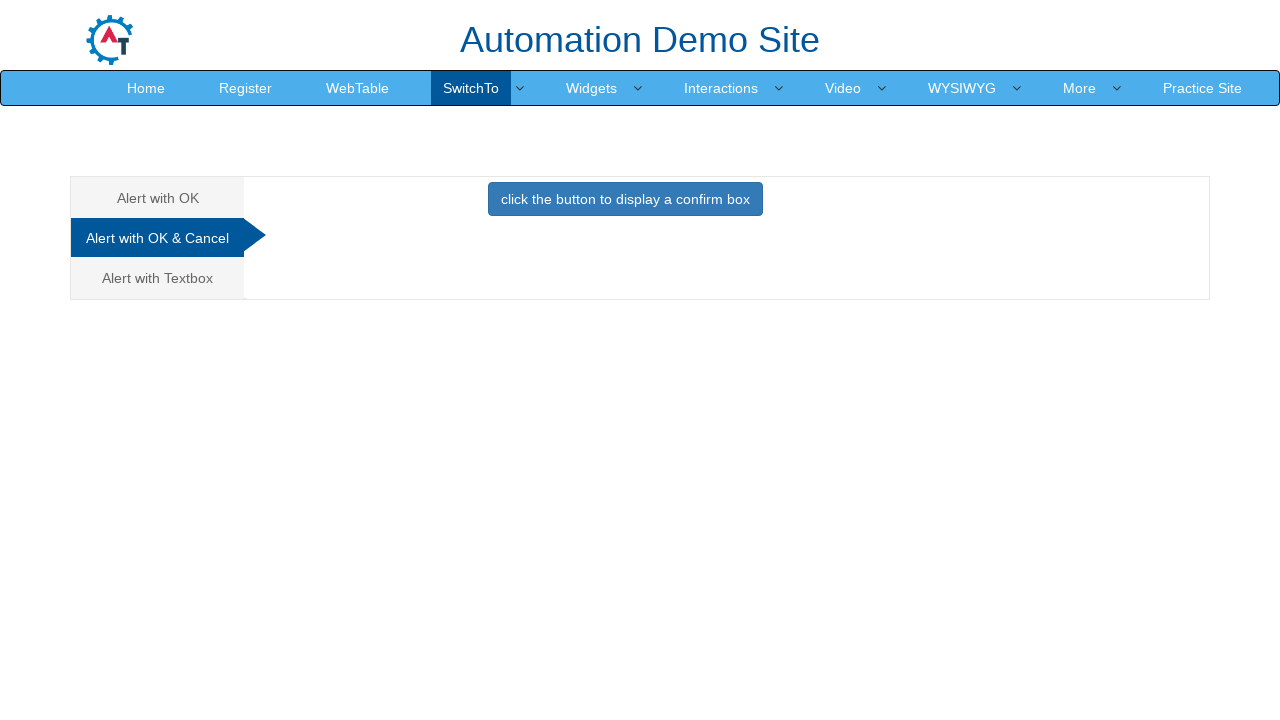

Clicked button to display the confirm alert at (625, 199) on #CancelTab > button
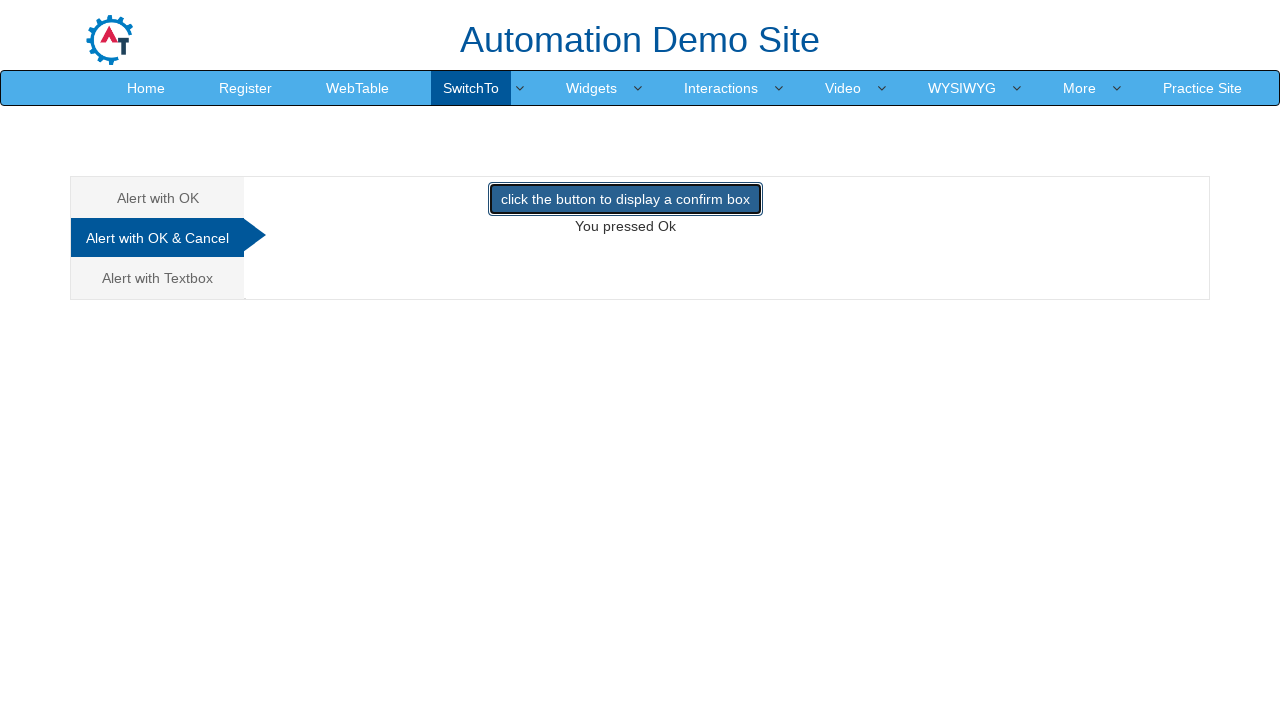

Handled confirm dialog by dismissing it at (625, 199) on #CancelTab > button
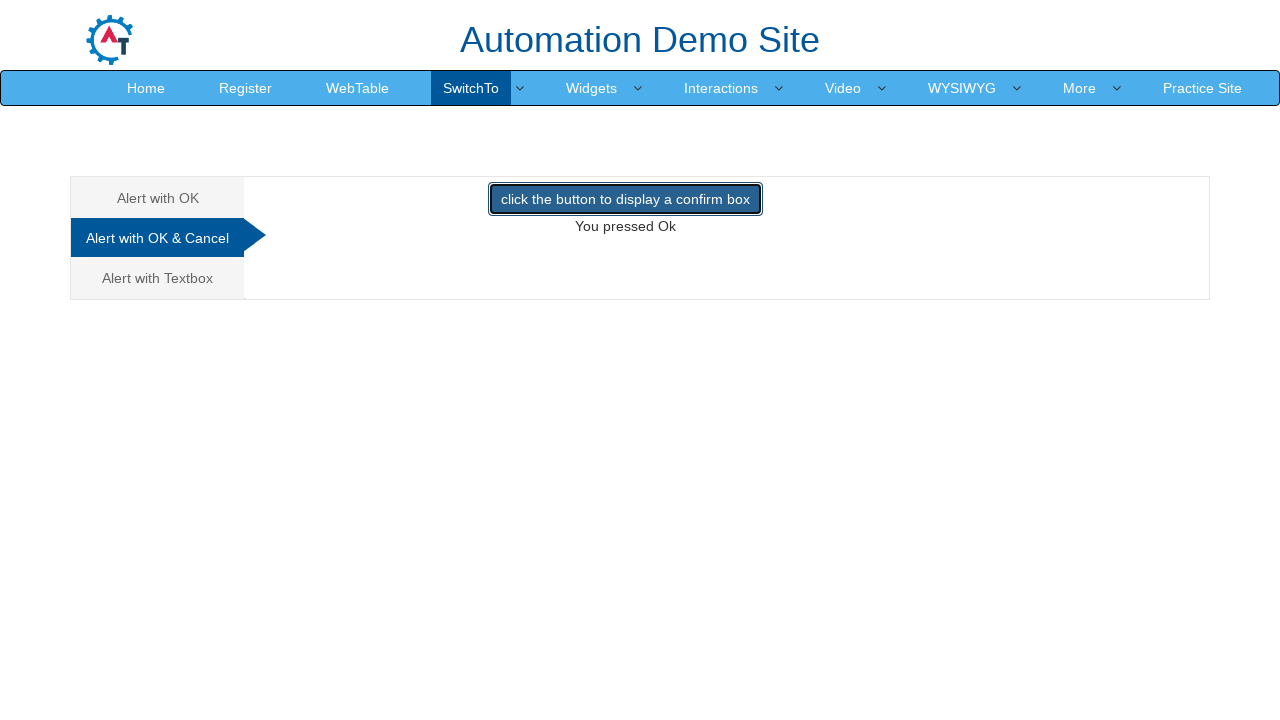

Waited for result message after dismissing confirm dialog
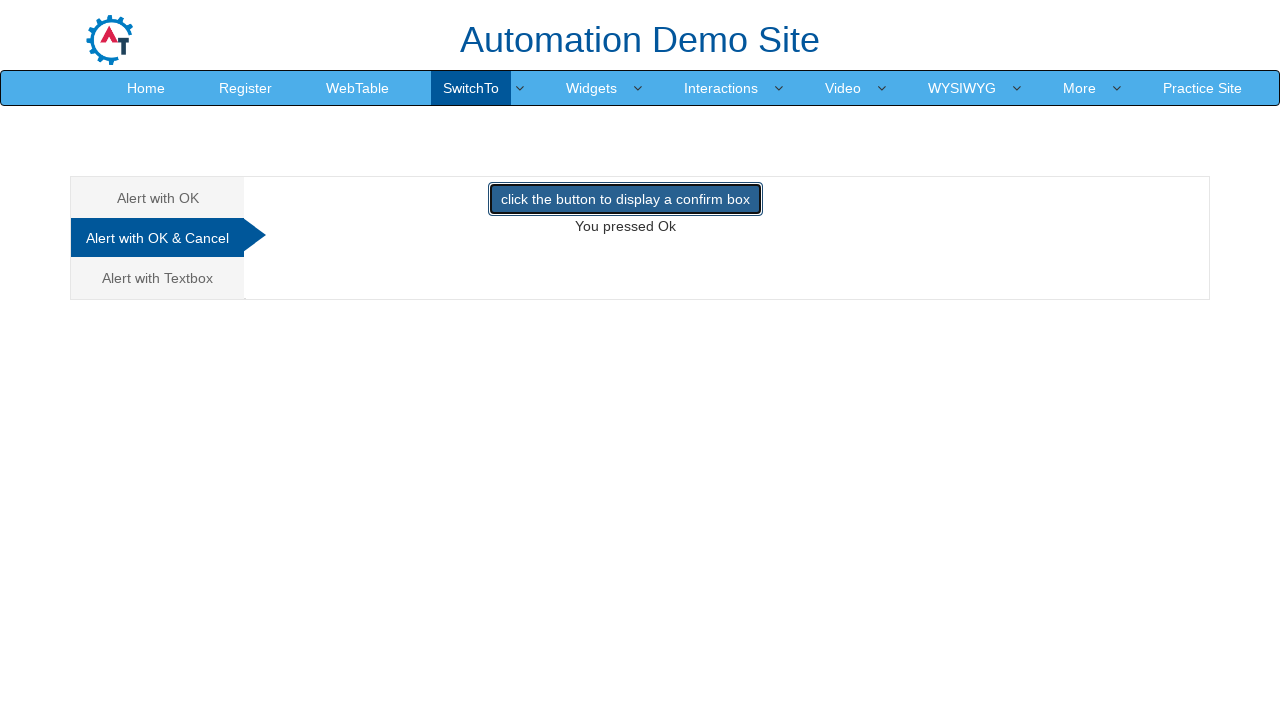

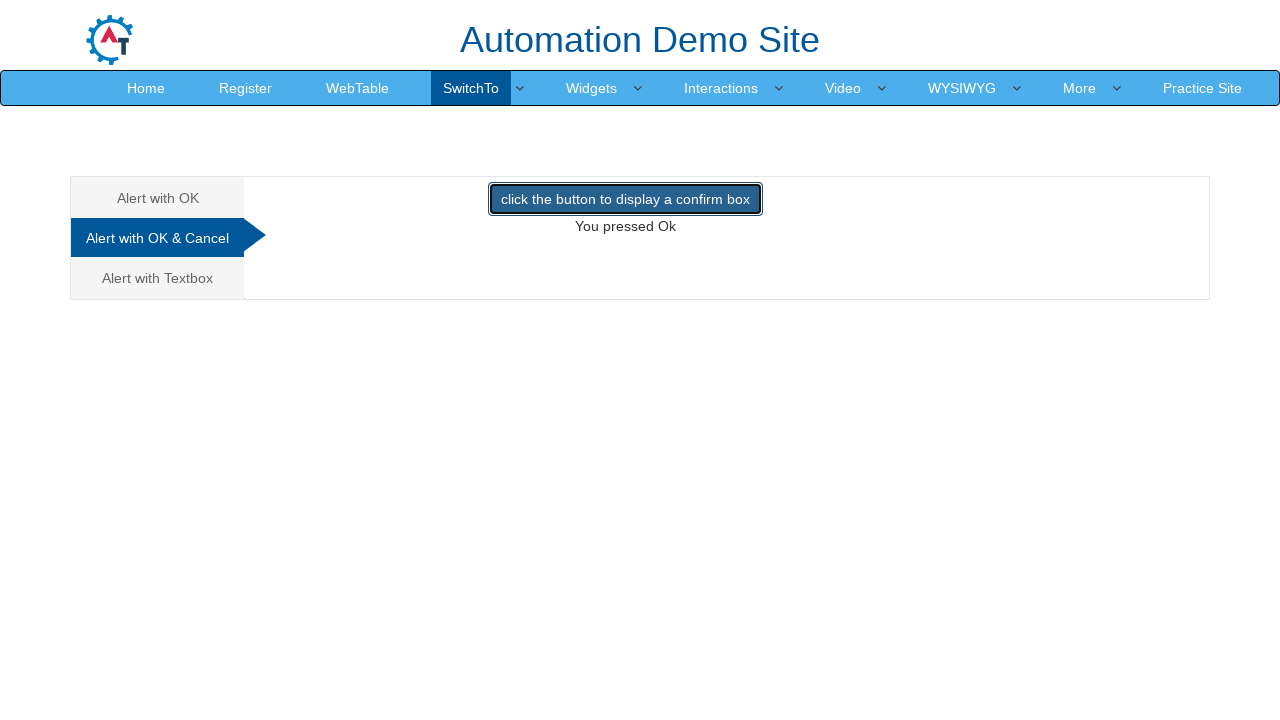